Tests adding a random product to cart and verifies the product name appears correctly in the shopping cart on demoblaze.com

Starting URL: https://www.demoblaze.com/

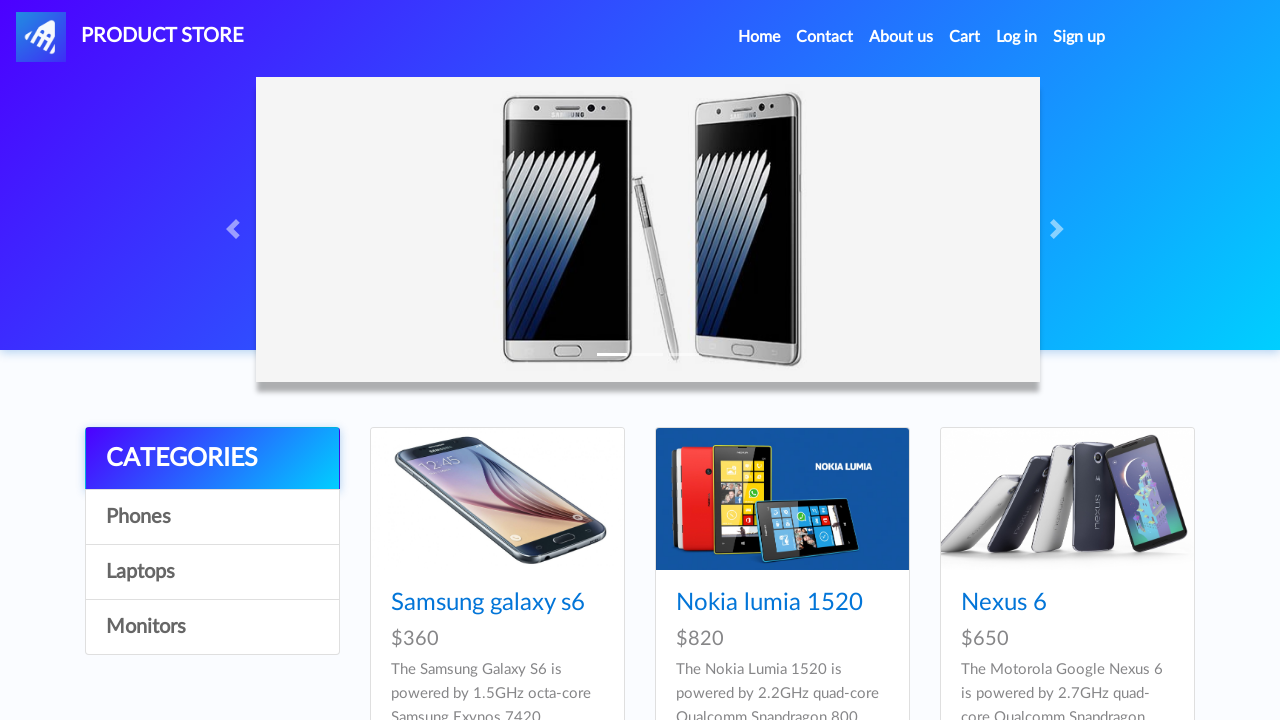

Home page loaded with product cards visible
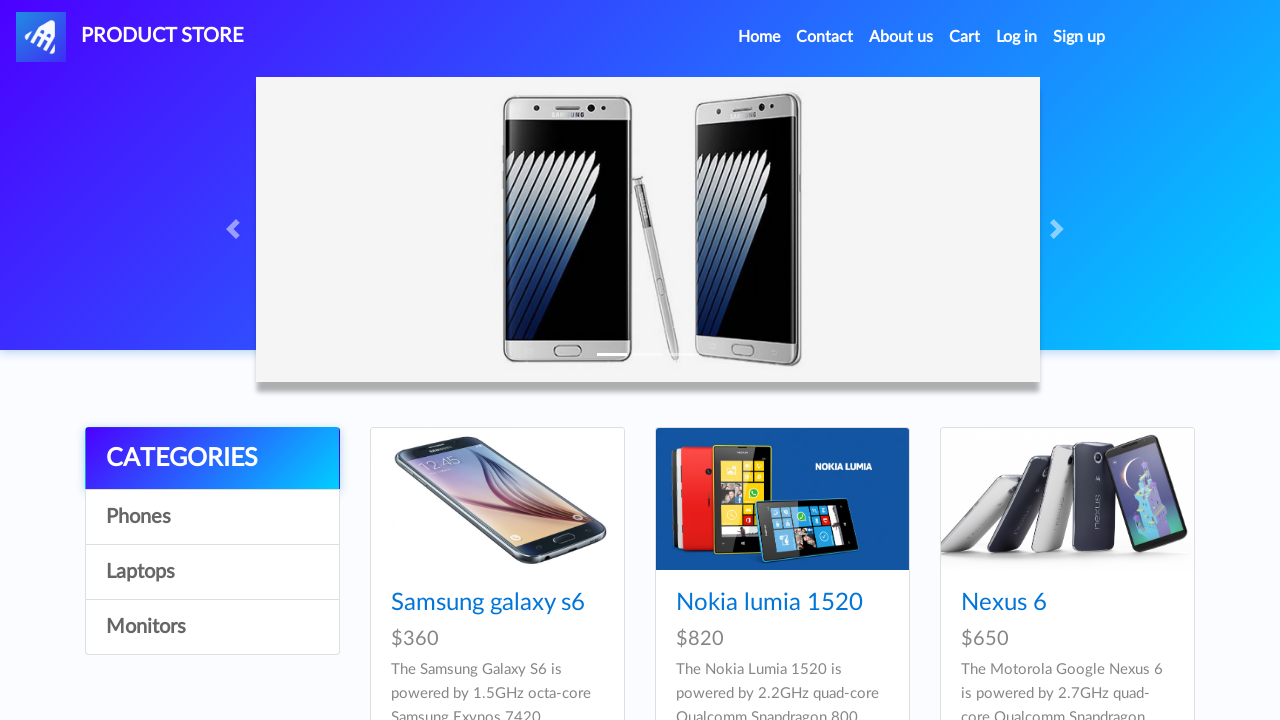

Clicked on Sony xperia z5 product at (1037, 361) on a:has-text('Sony xperia z5')
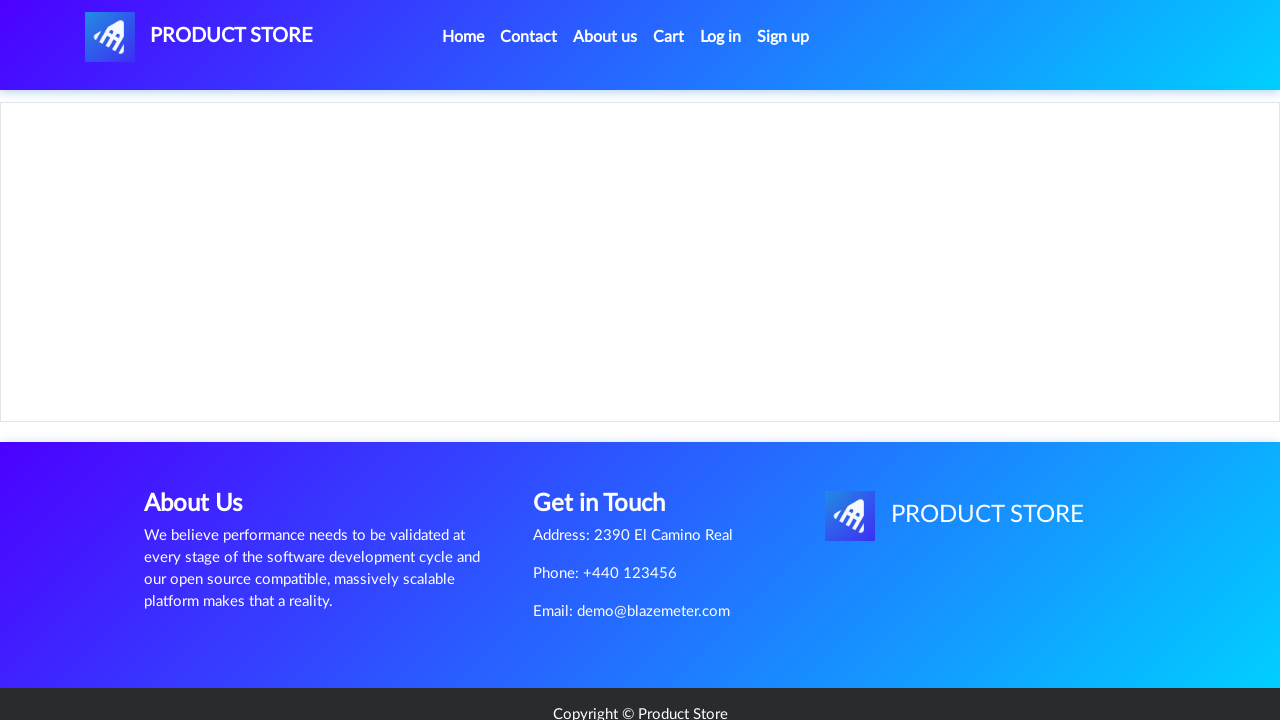

Product page loaded with Add to cart button visible
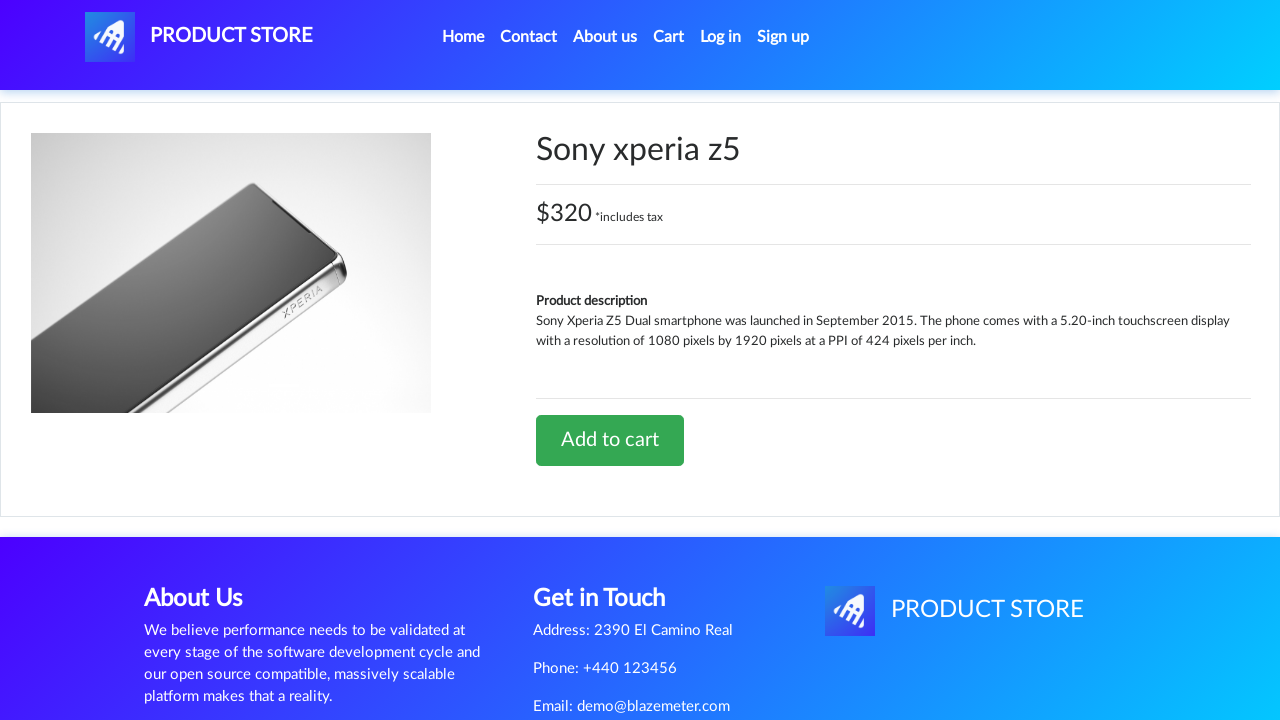

Clicked Add to cart button at (610, 440) on .btn-success:has-text('Add to cart')
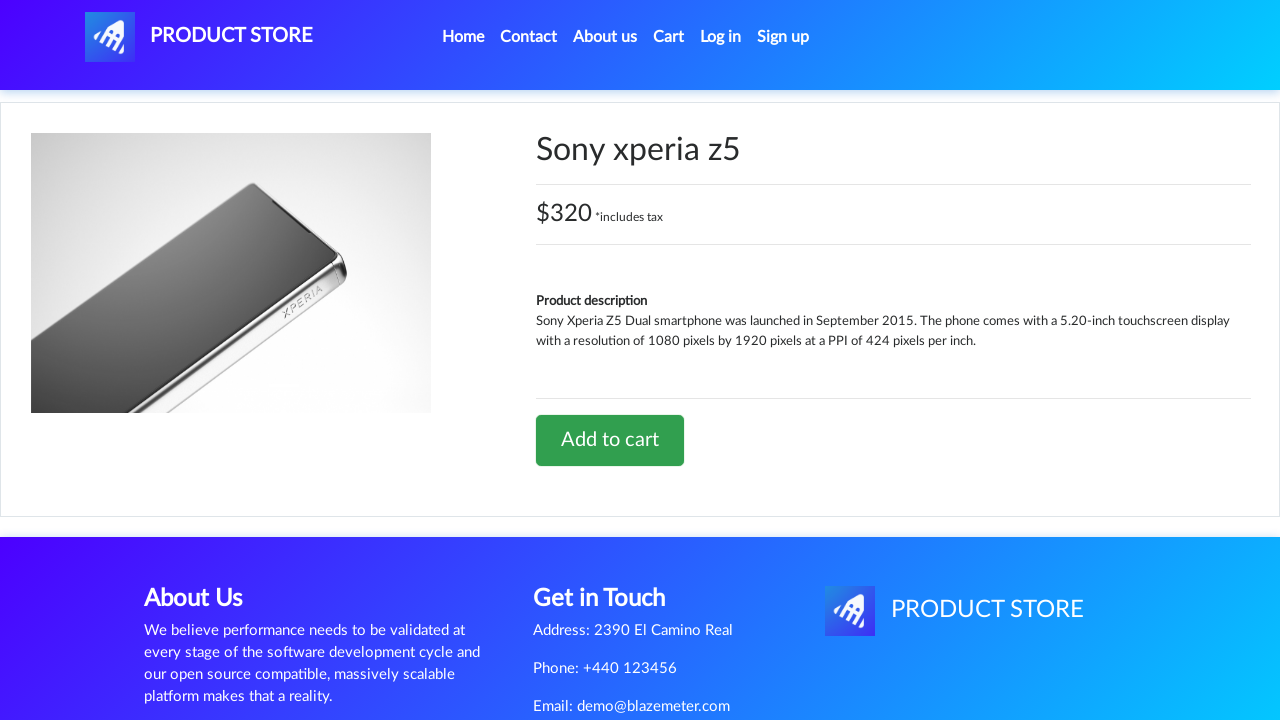

Alert dialog accepted after adding product to cart
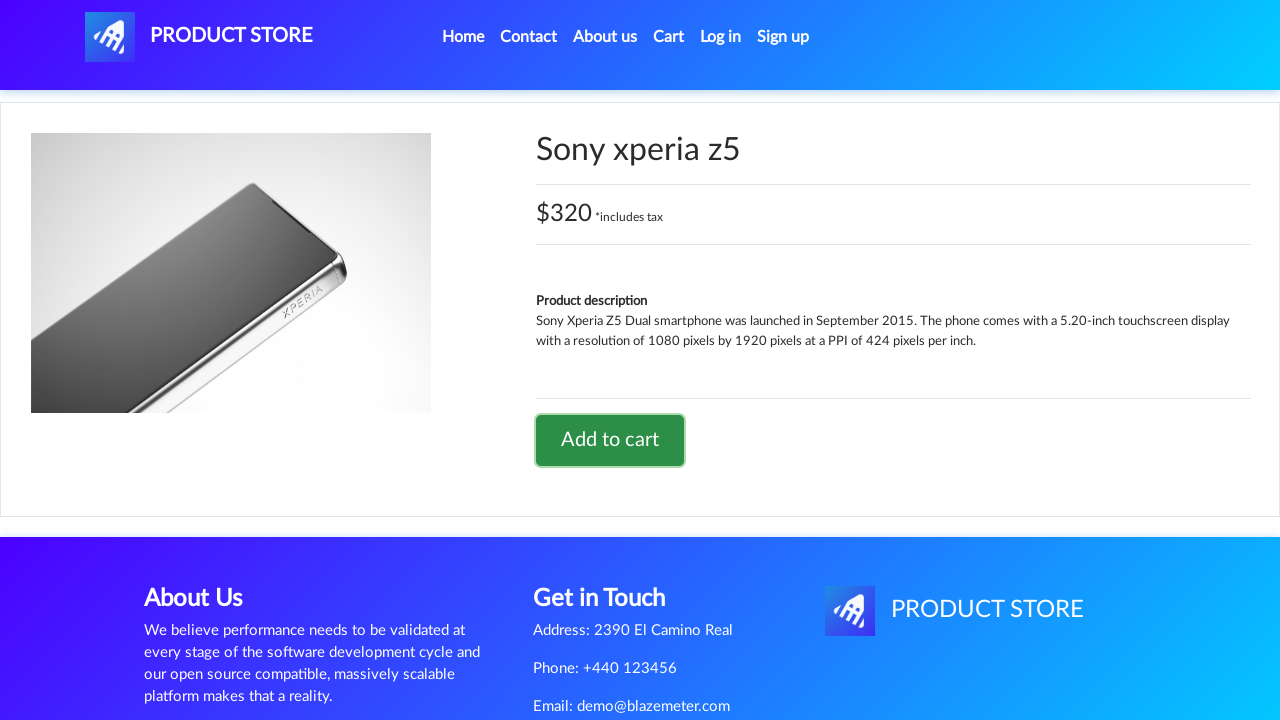

Waited 1 second for cart update to complete
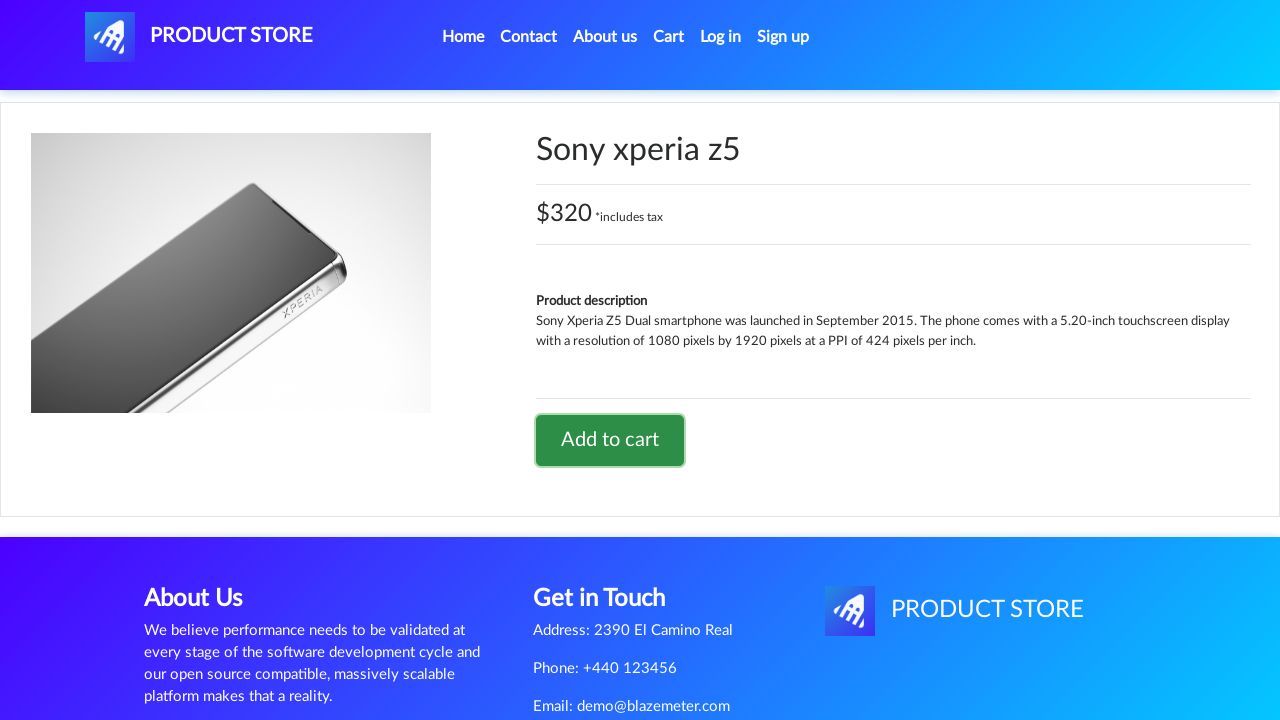

Clicked on Cart menu item at (669, 37) on a:has-text('Cart')
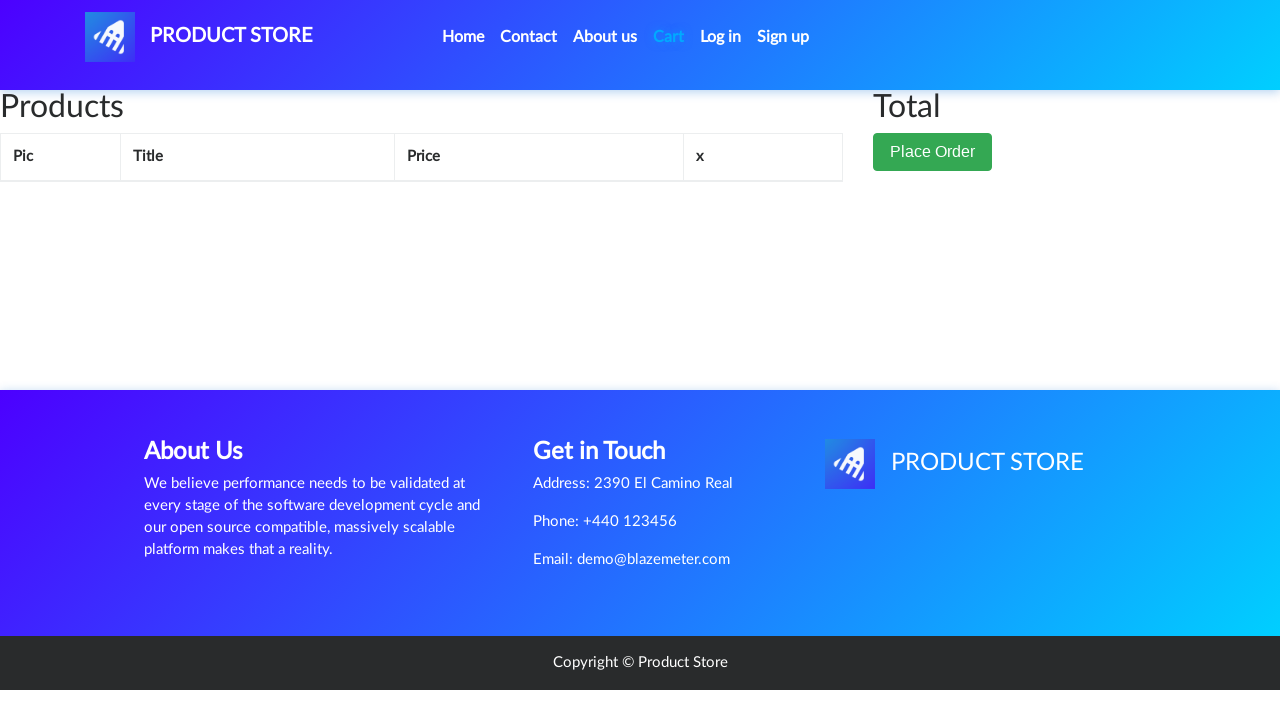

Cart page loaded with success table visible
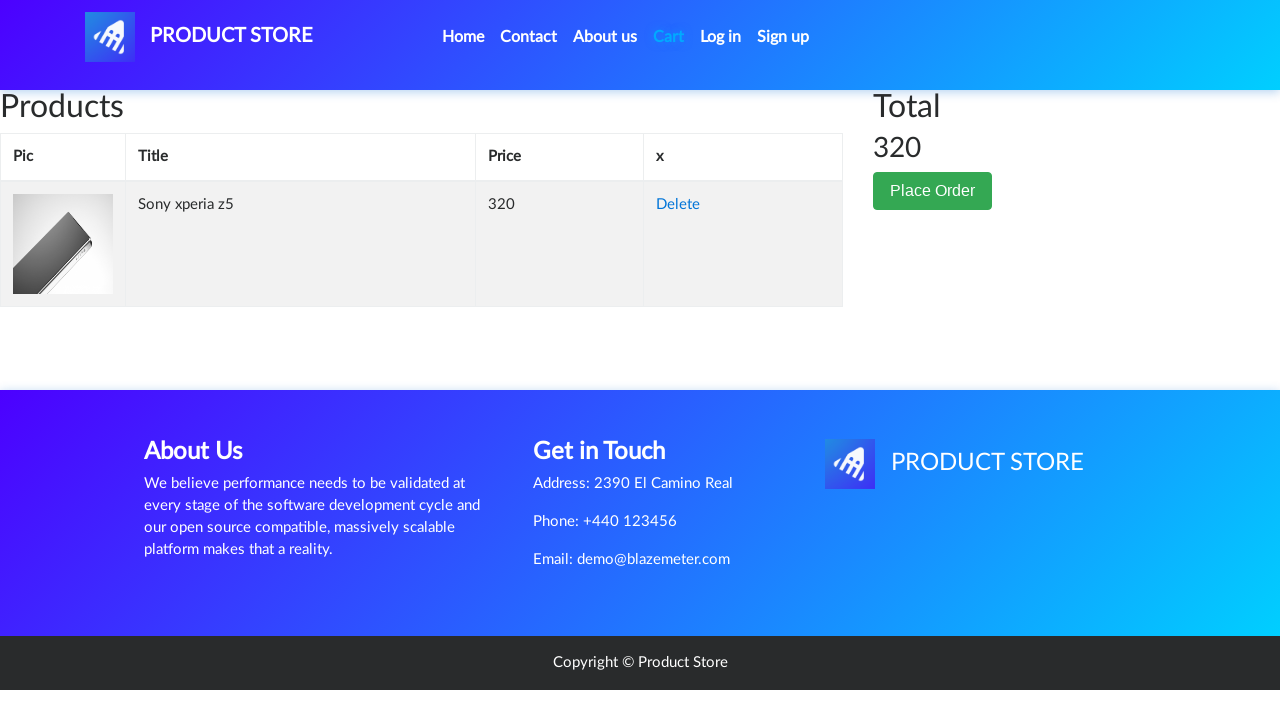

Verified Sony xperia z5 product name appears in shopping cart
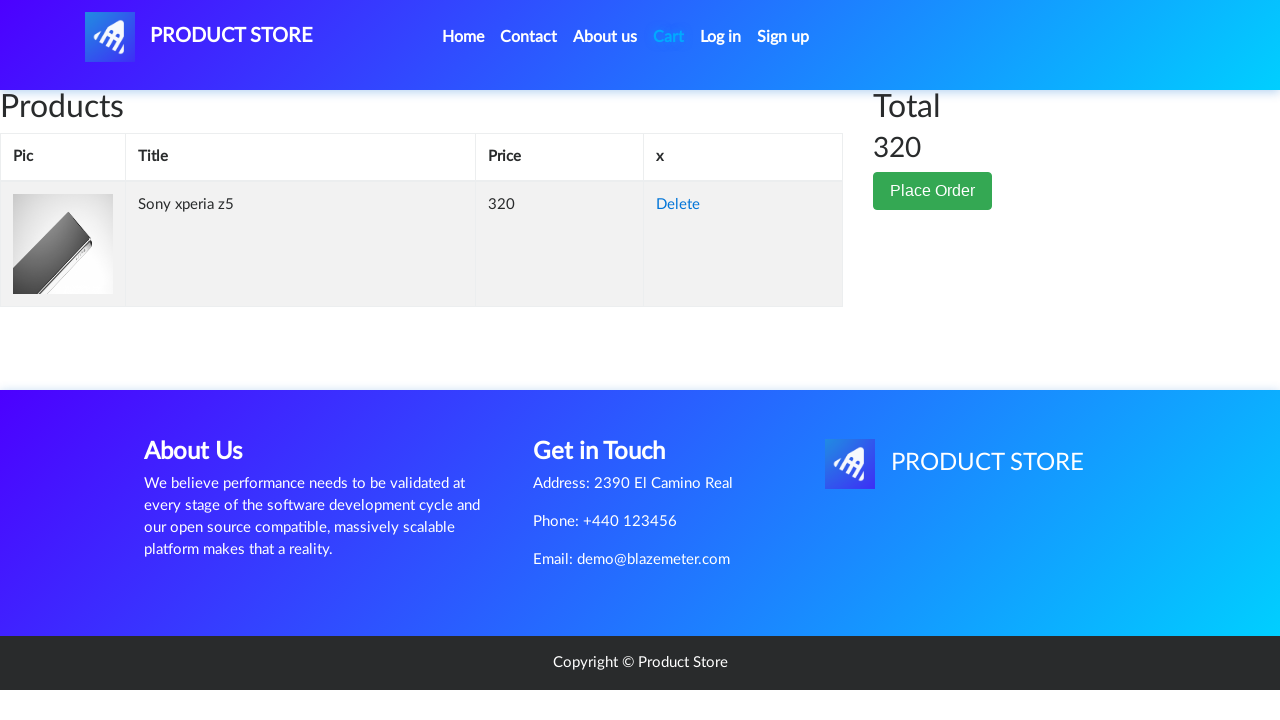

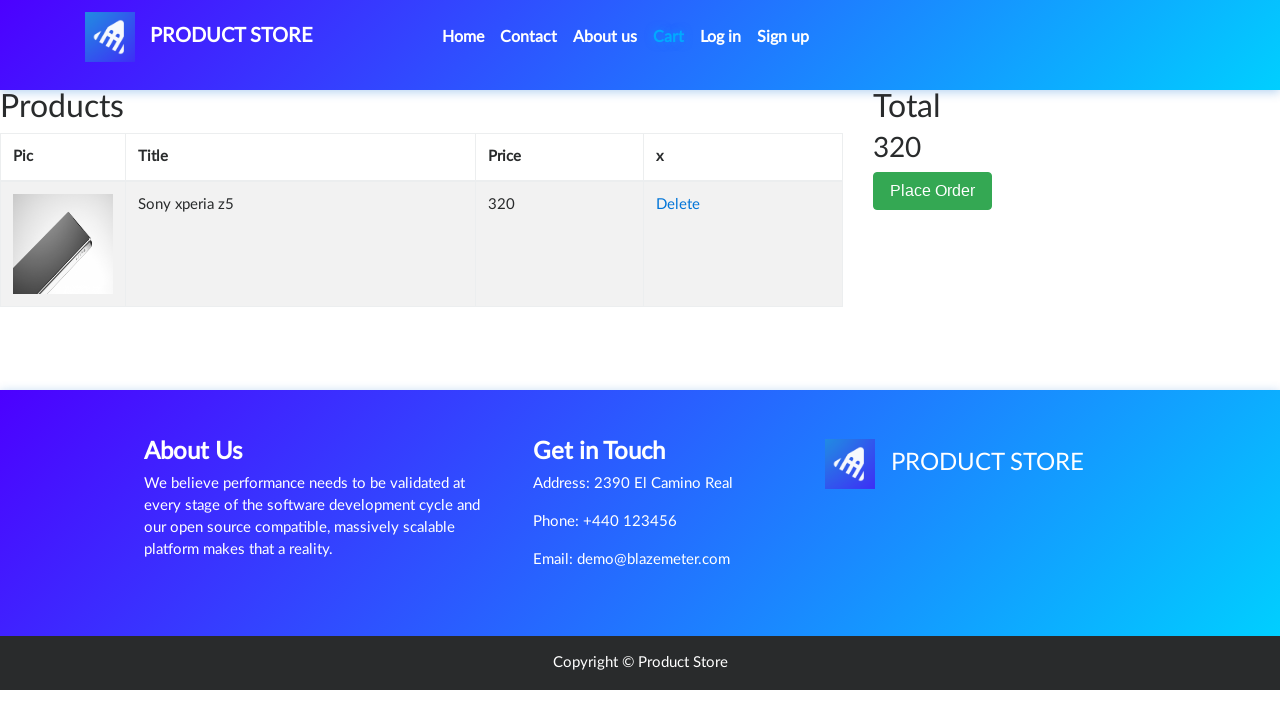